Tests the Partners page for Tesla branding by clicking Partners navigation and verifying footer visibility.

Starting URL: https://sunspire-web-app.vercel.app/partners?company=tesla&demo=1

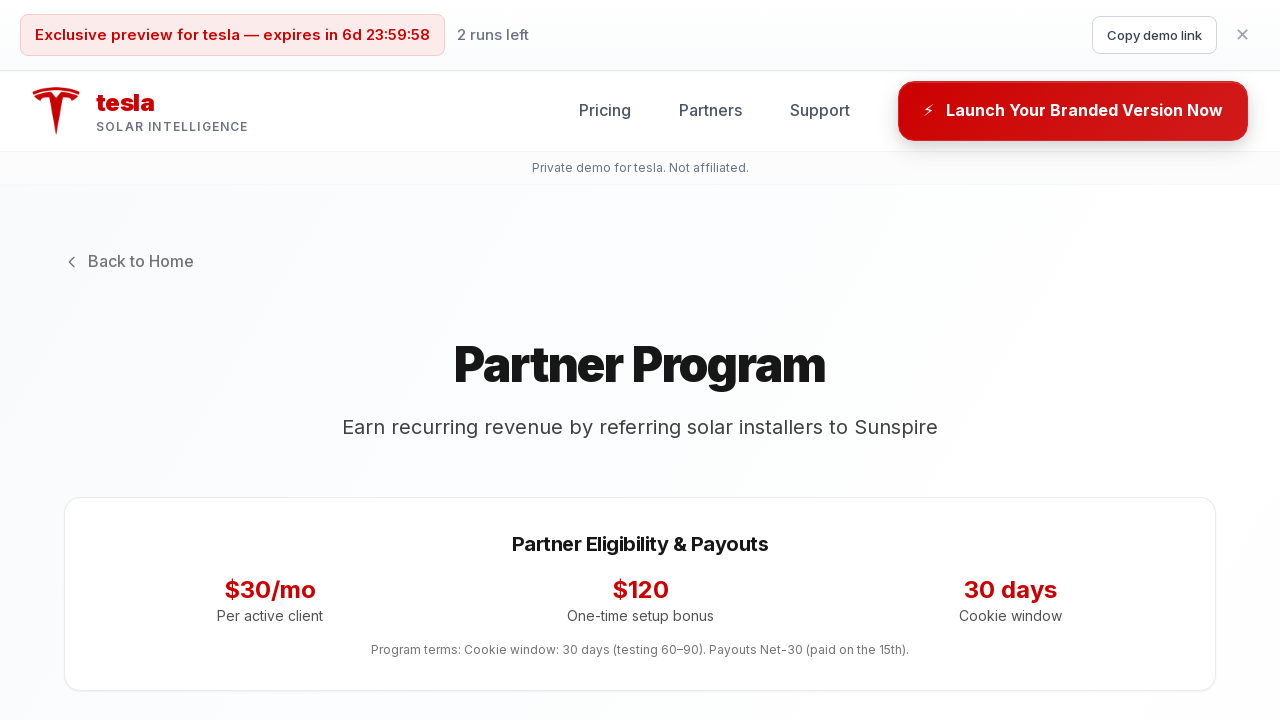

Waited for network idle on initial page load
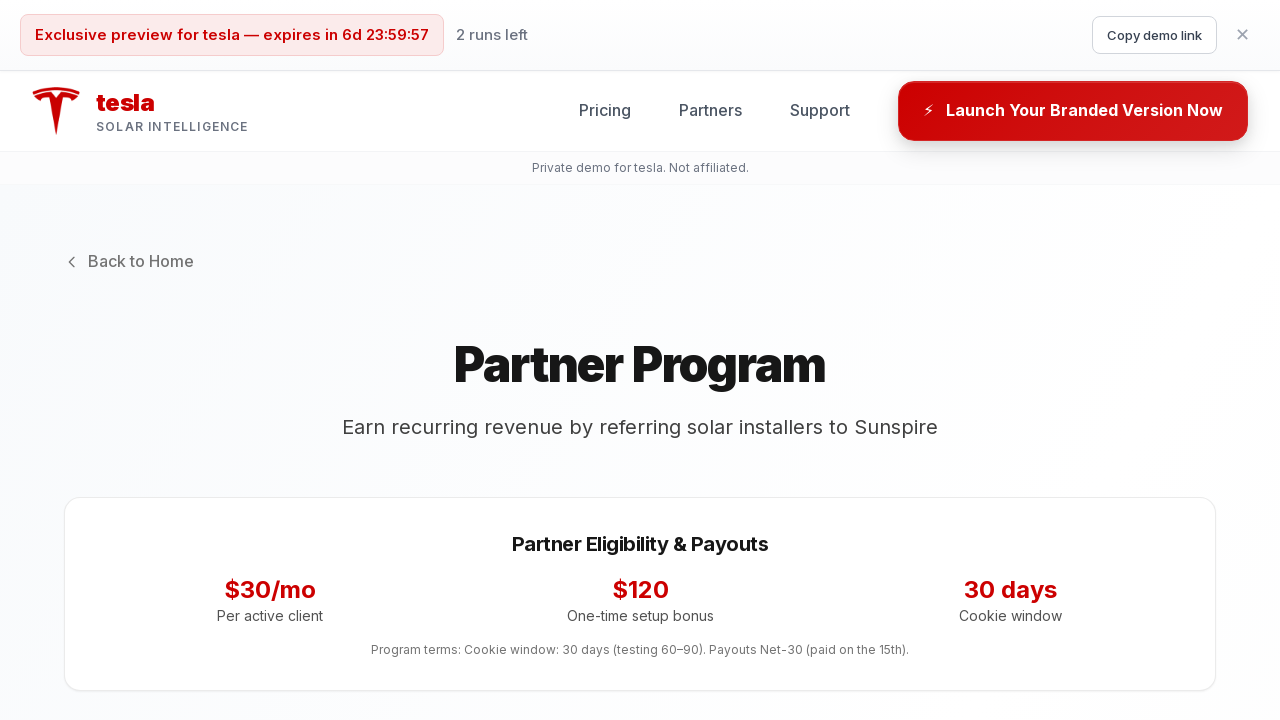

Waited 2 seconds for page to stabilize
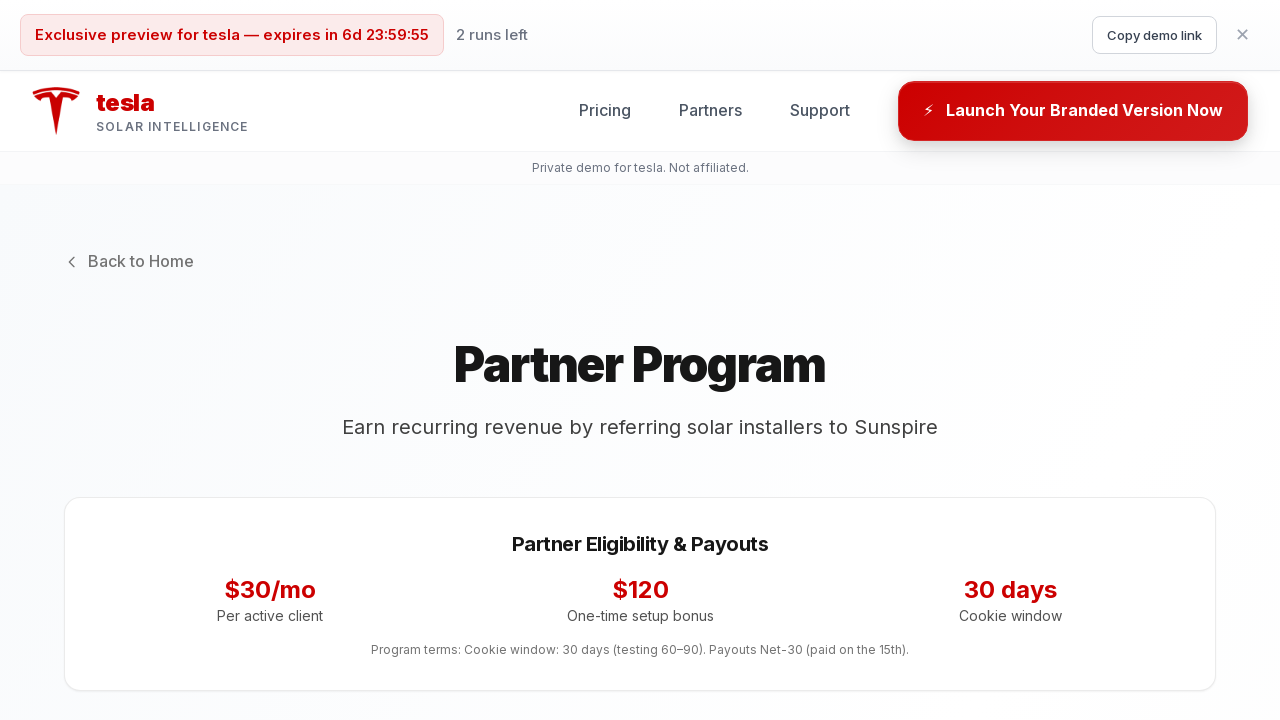

Clicked on Partners navigation link at (710, 111) on text=Partners
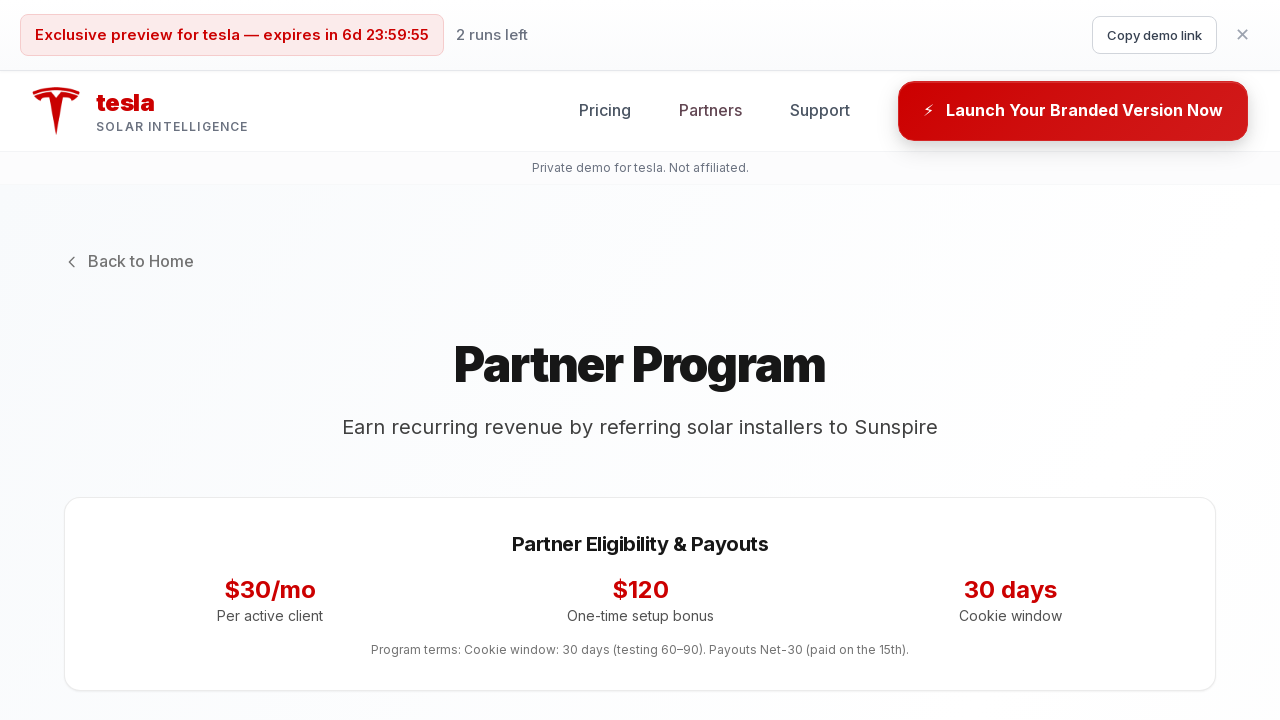

Waited for network idle after Partners page navigation
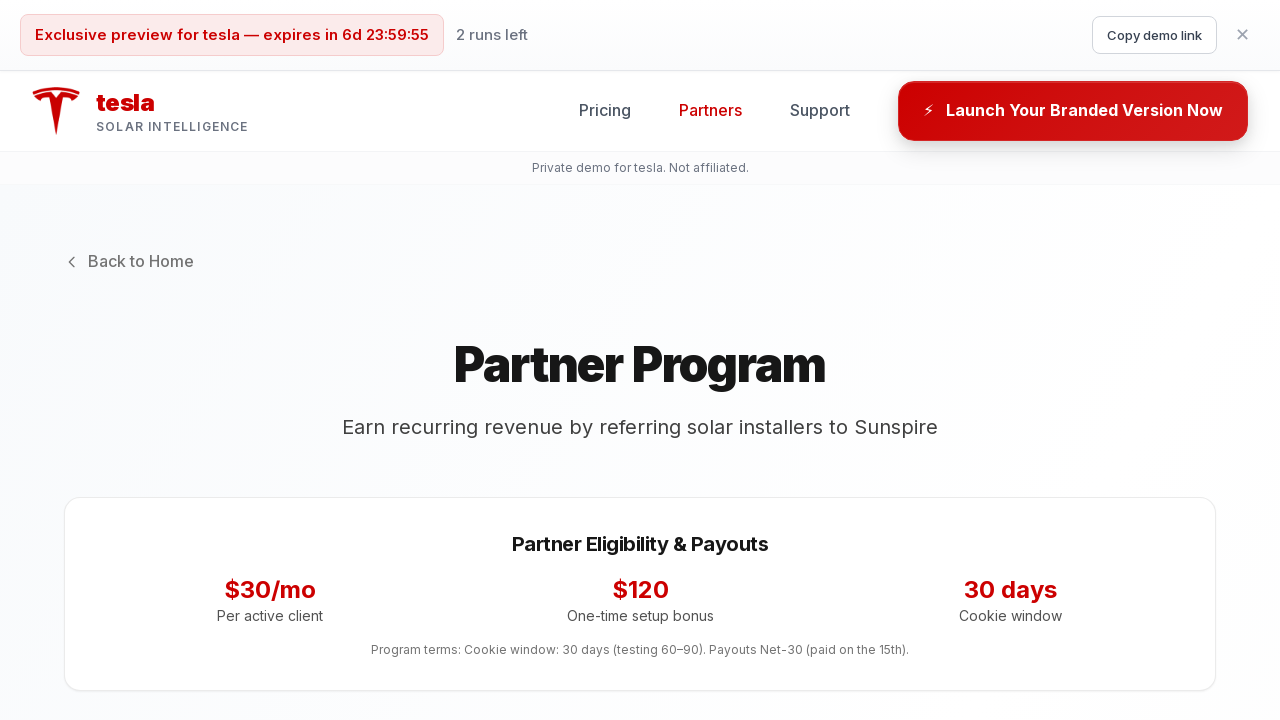

Footer element became visible on Partners page
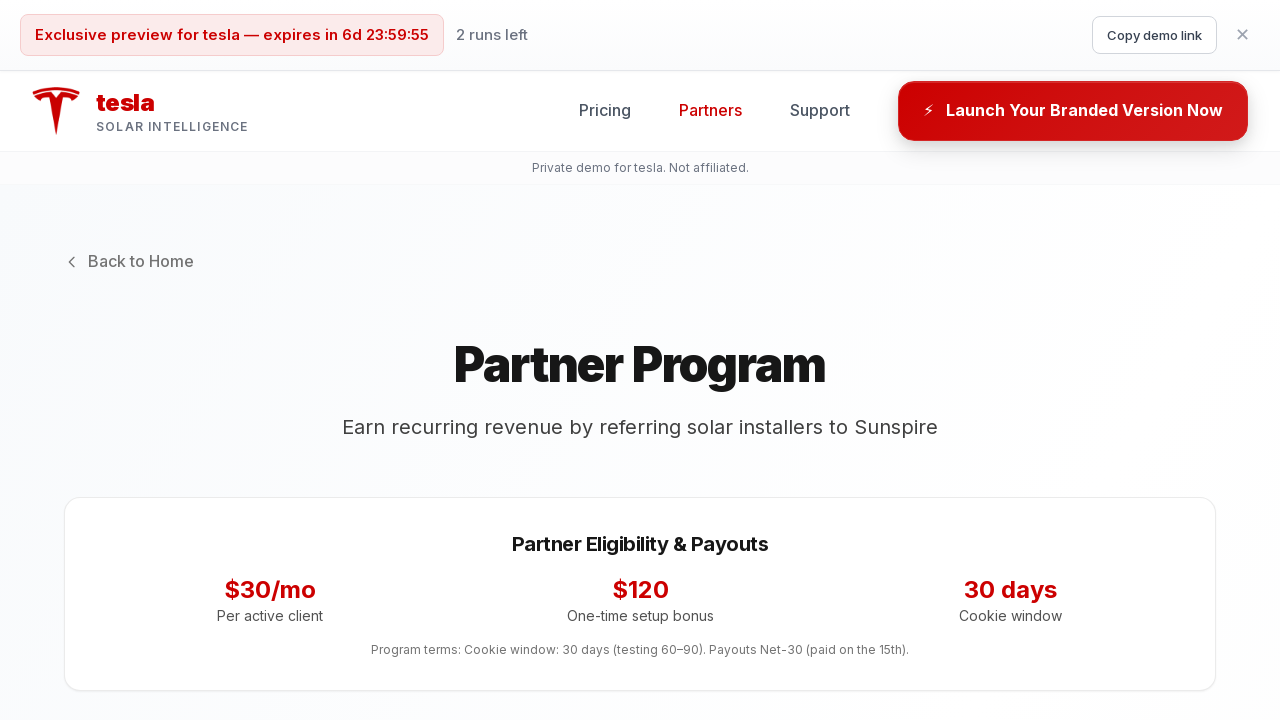

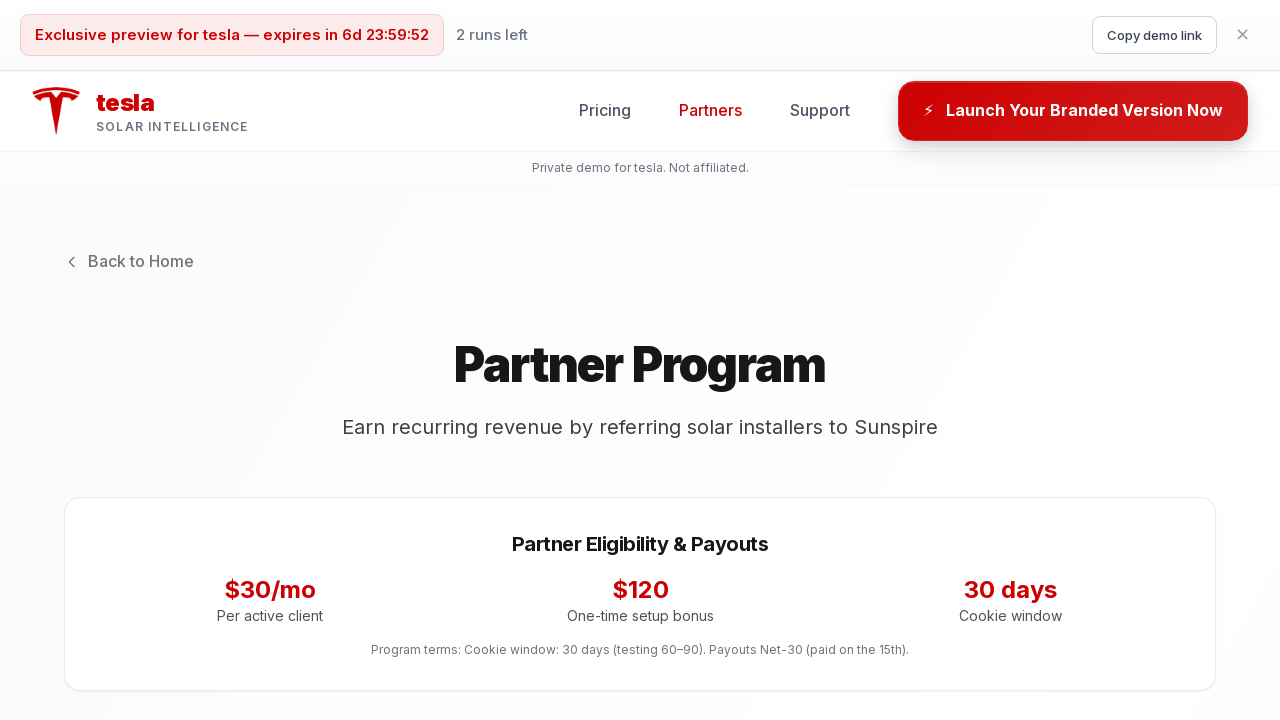